Tests handling of iframes by switching to an iframe and verifying content inside it

Starting URL: https://demoqa.com/frames

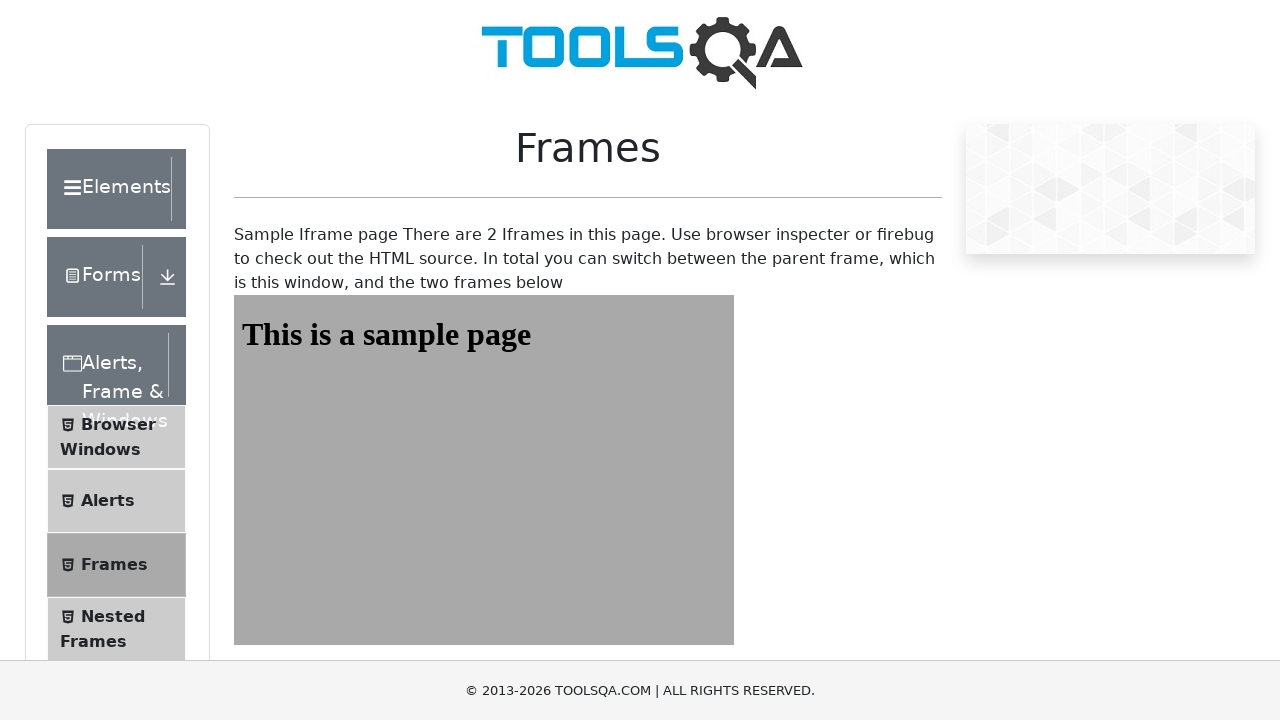

Navigated to https://demoqa.com/frames
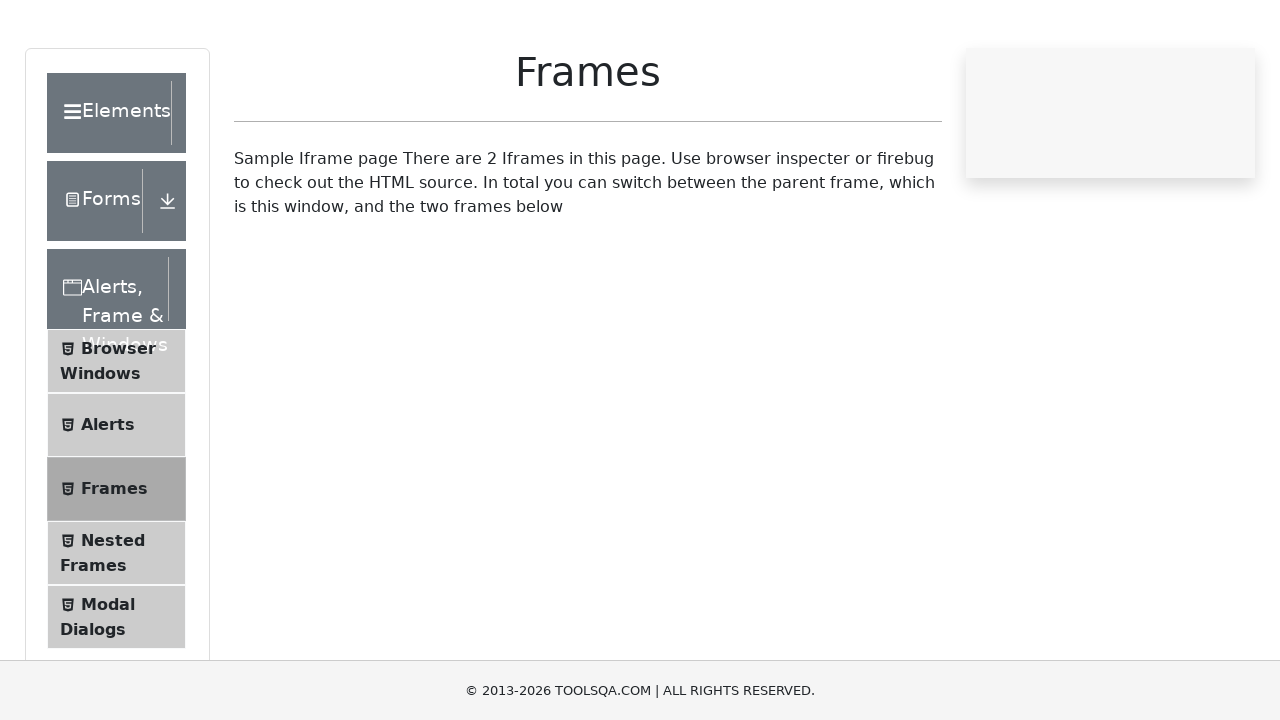

Switched to iframe with name 'frame1'
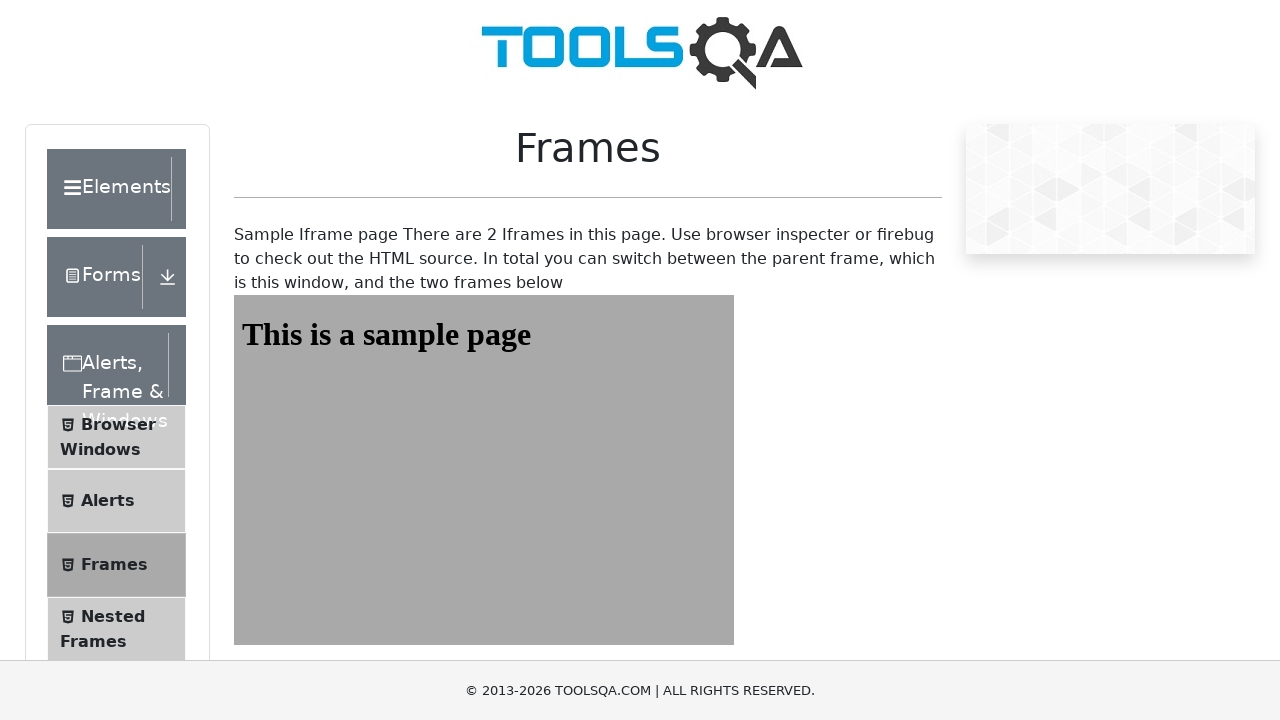

Retrieved text content from #sampleHeading element inside iframe
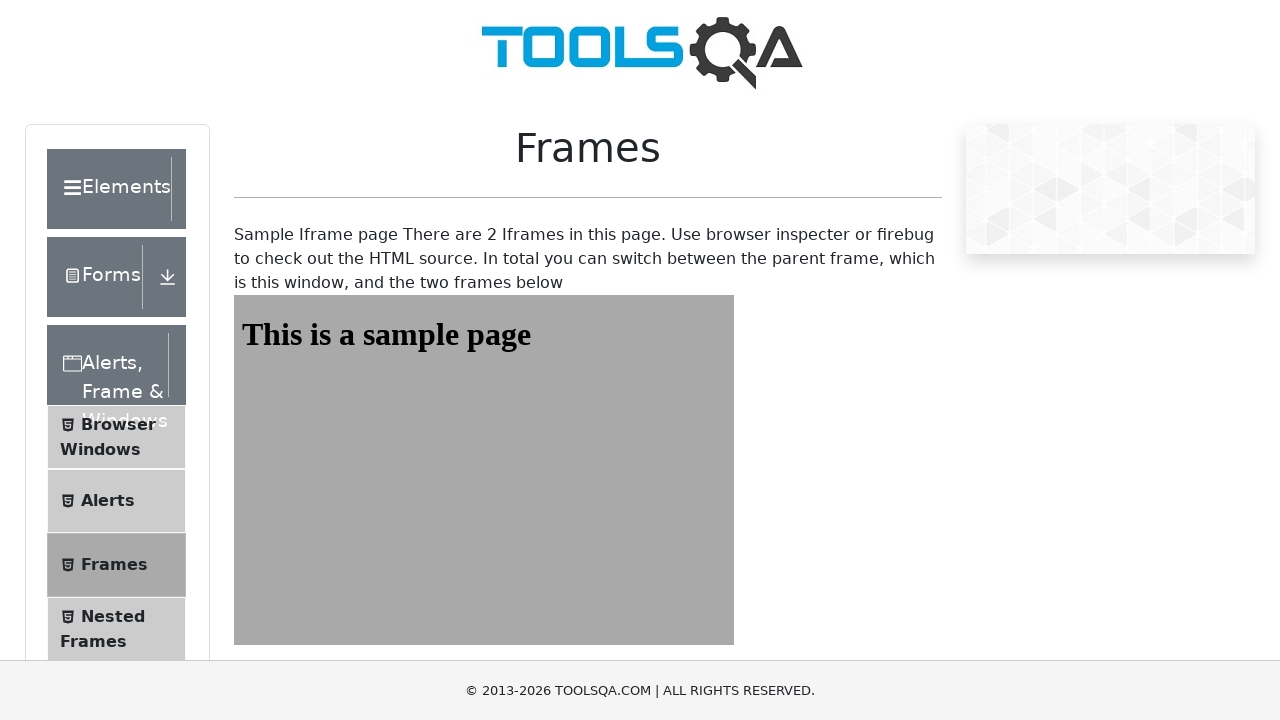

Verified that iframe content contains 'This is a sample page'
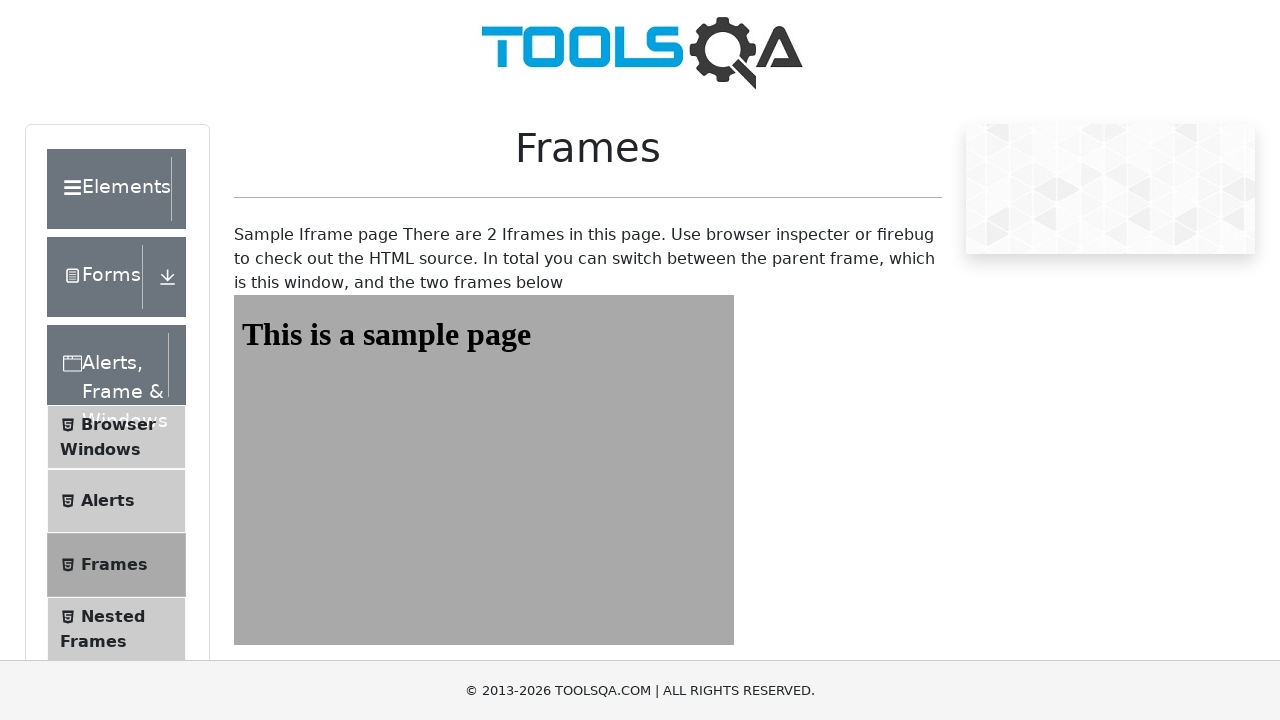

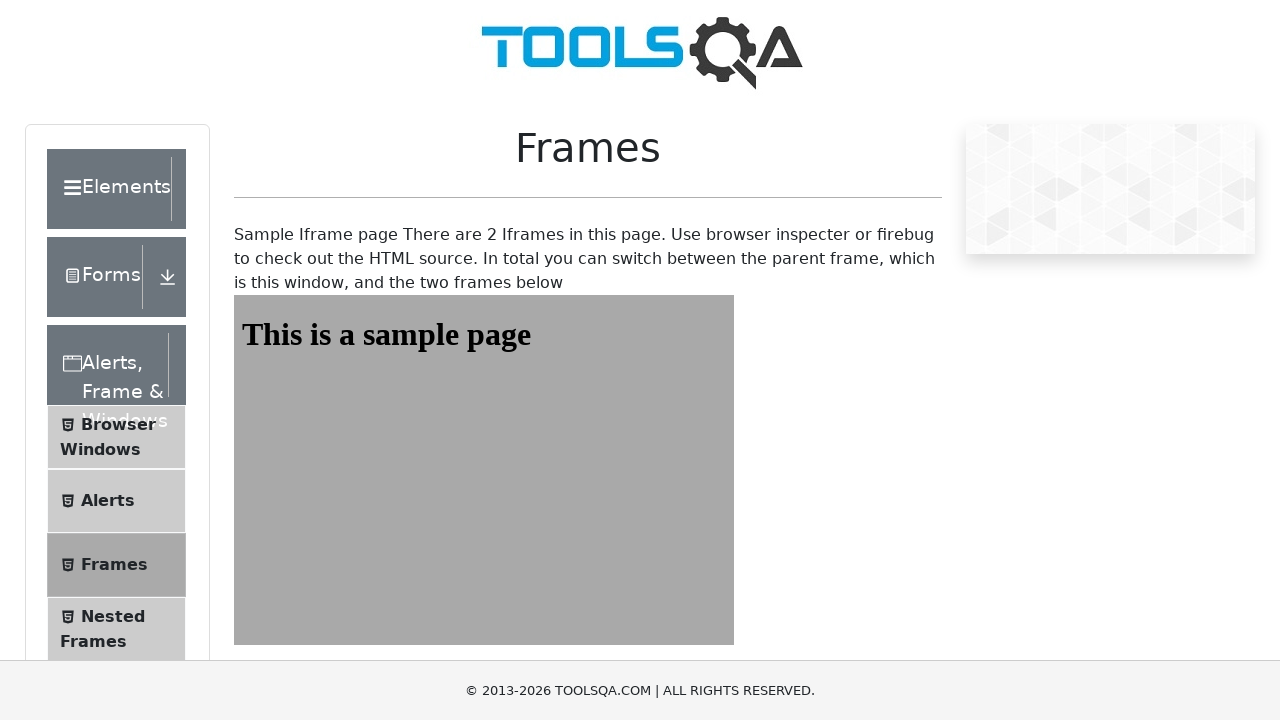